Tests setting a date value in the SpiceJet flight booking calendar/date picker using JavaScript execution to set the date field value directly.

Starting URL: https://www.spicejet.com/

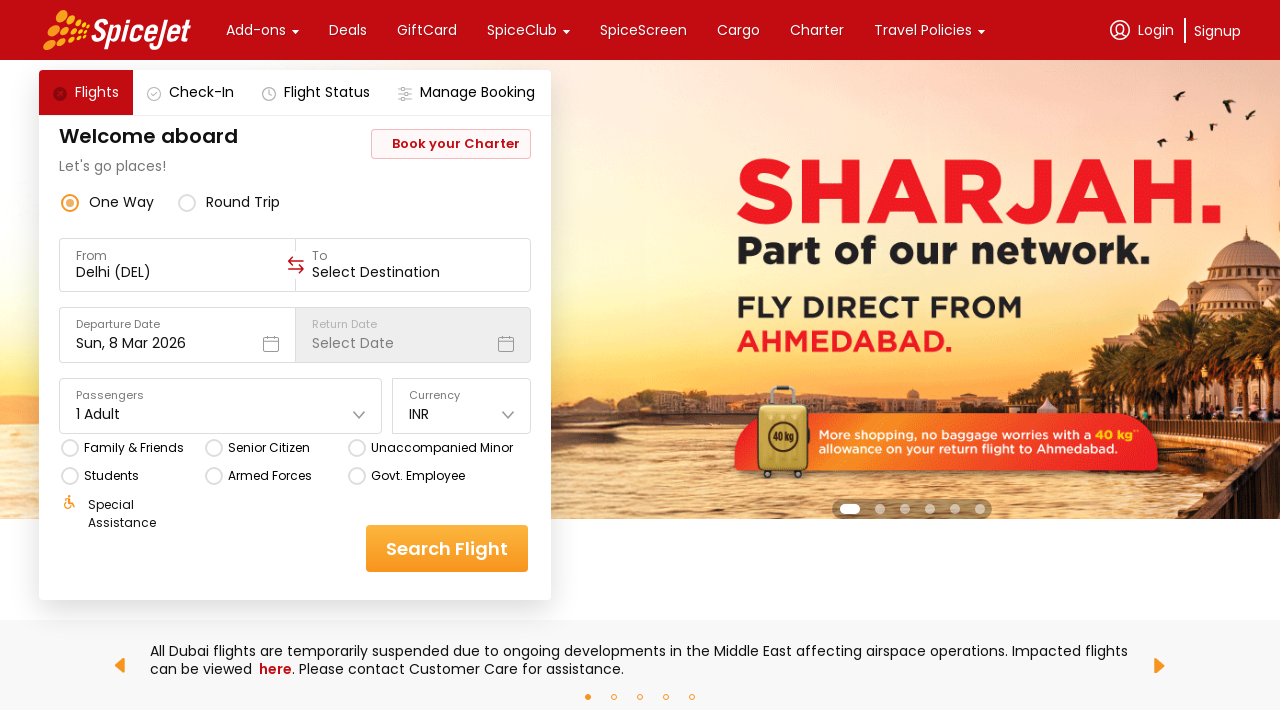

Waited for page to load (networkidle state)
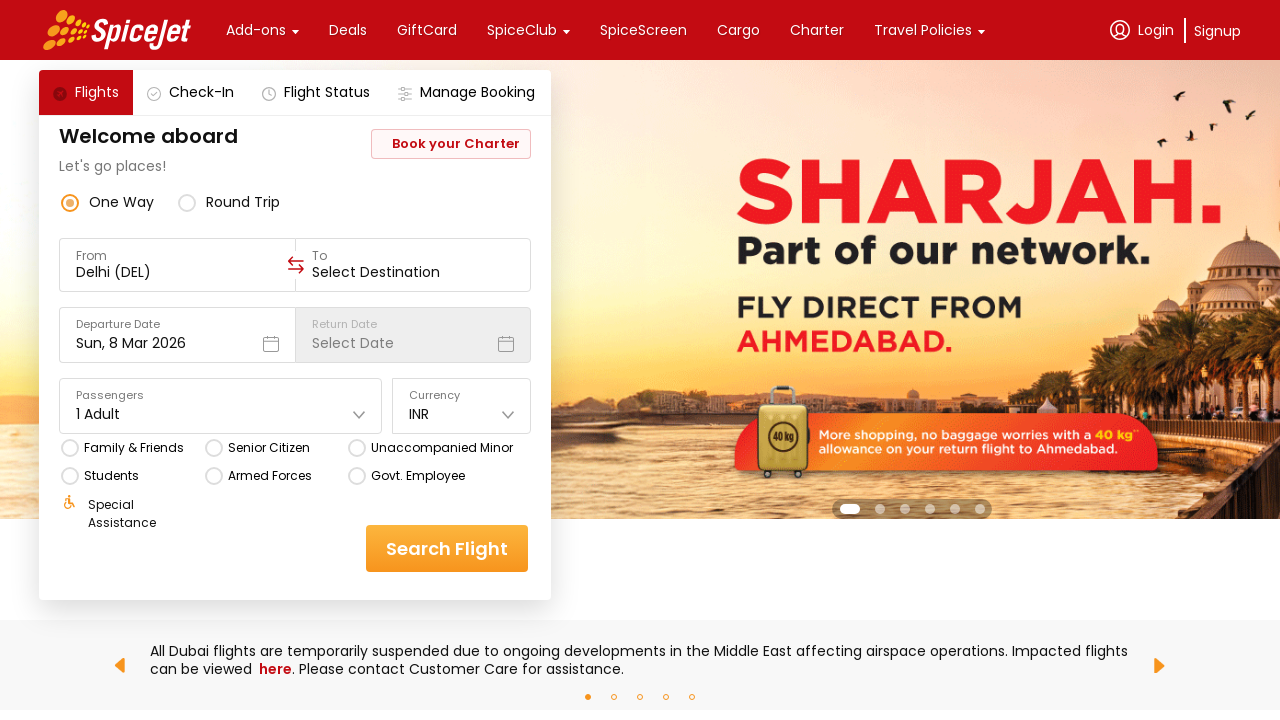

Prepared departure date value: 15-06-2025
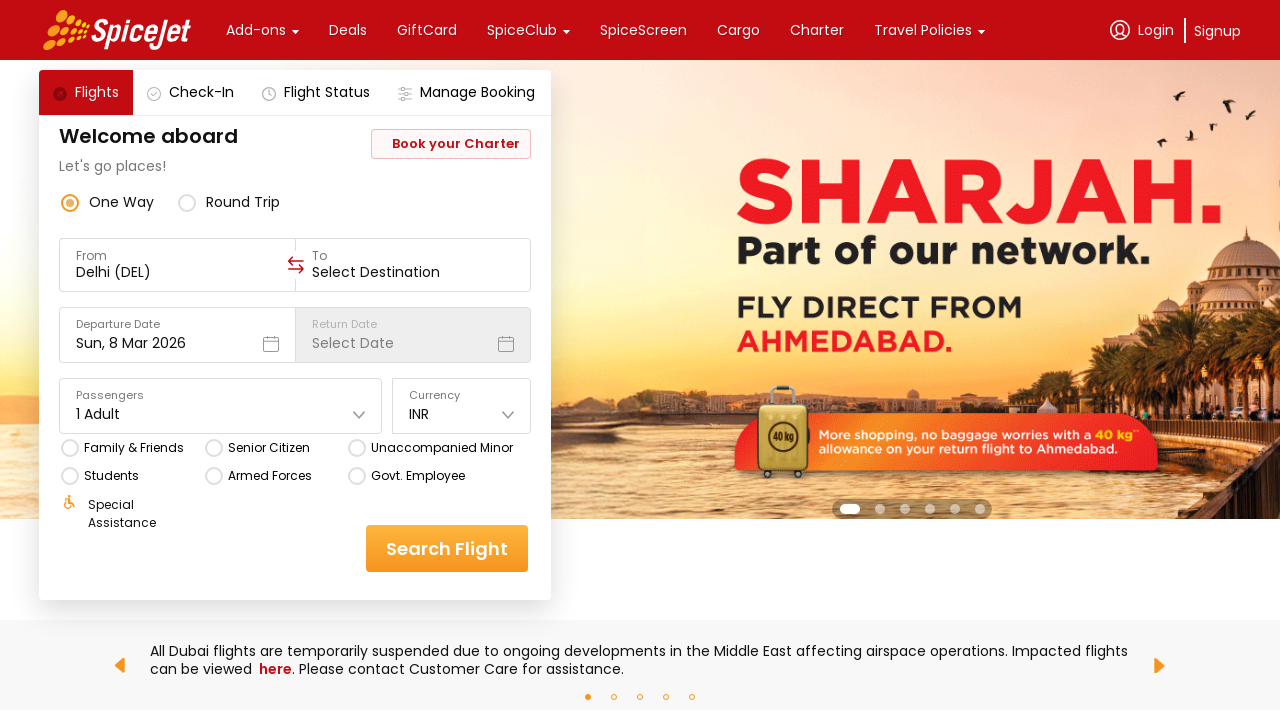

Executed JavaScript to set departure date field value to 15-06-2025
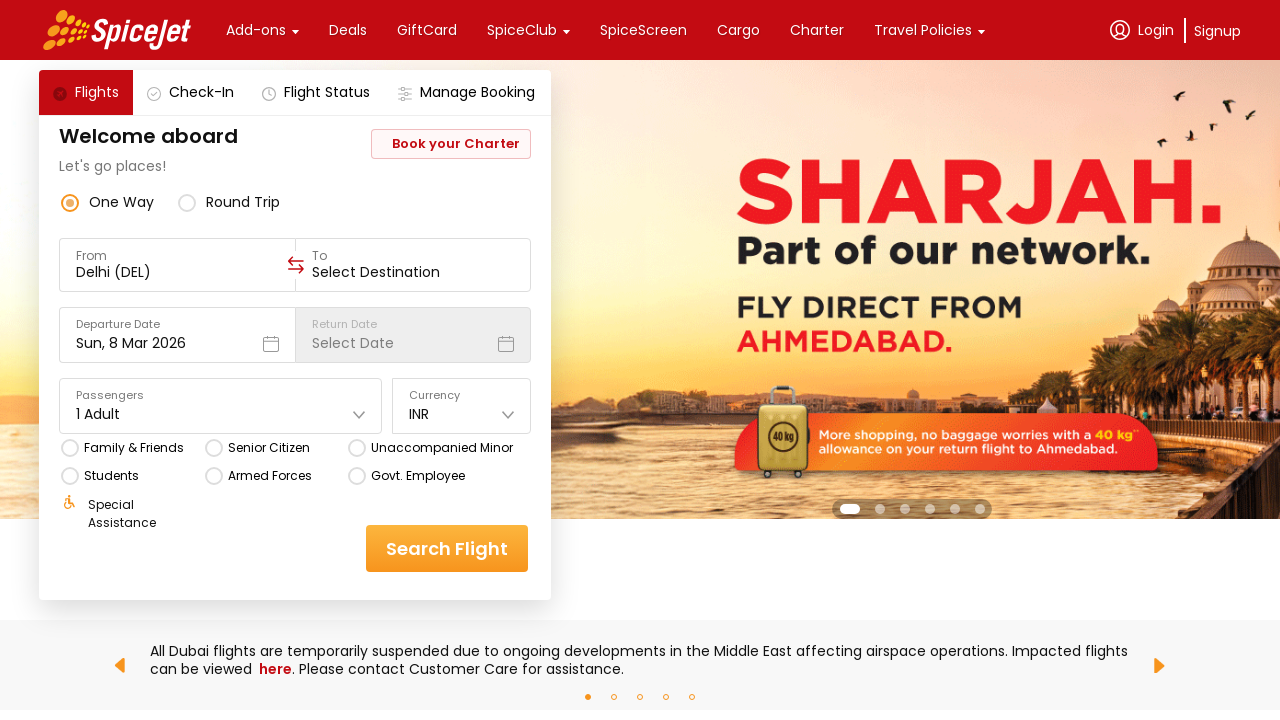

Clicked on departure date dropdown to open date picker at (177, 335) on div[data-testid='departure-date-dropdown-label-test-id']
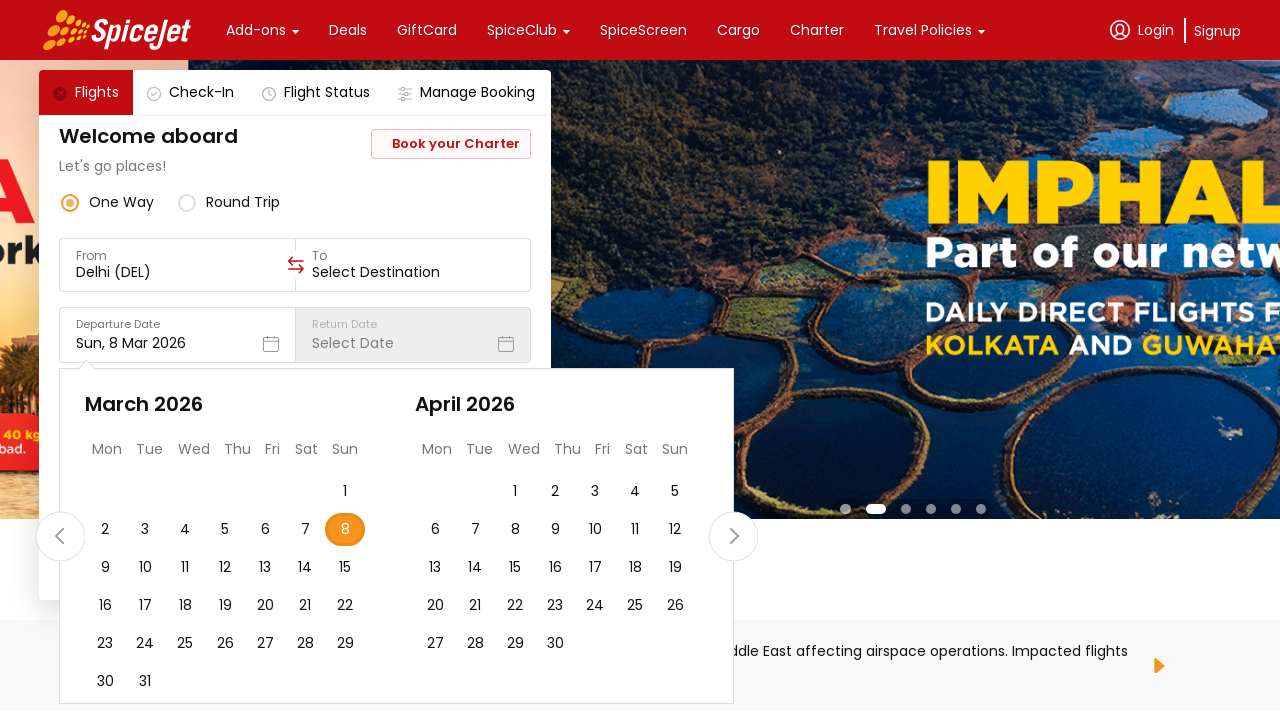

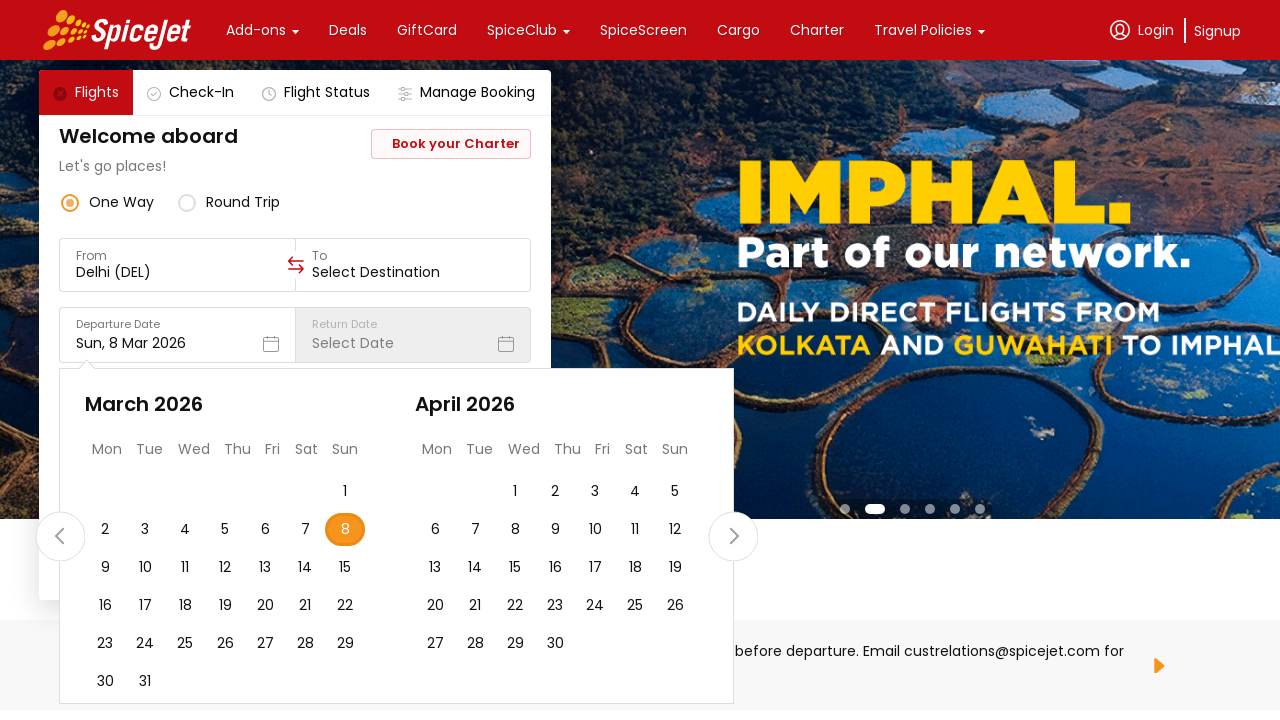